Tests dynamic loading by clicking through to a dynamically loaded page and triggering content load

Starting URL: https://the-internet.herokuapp.com/

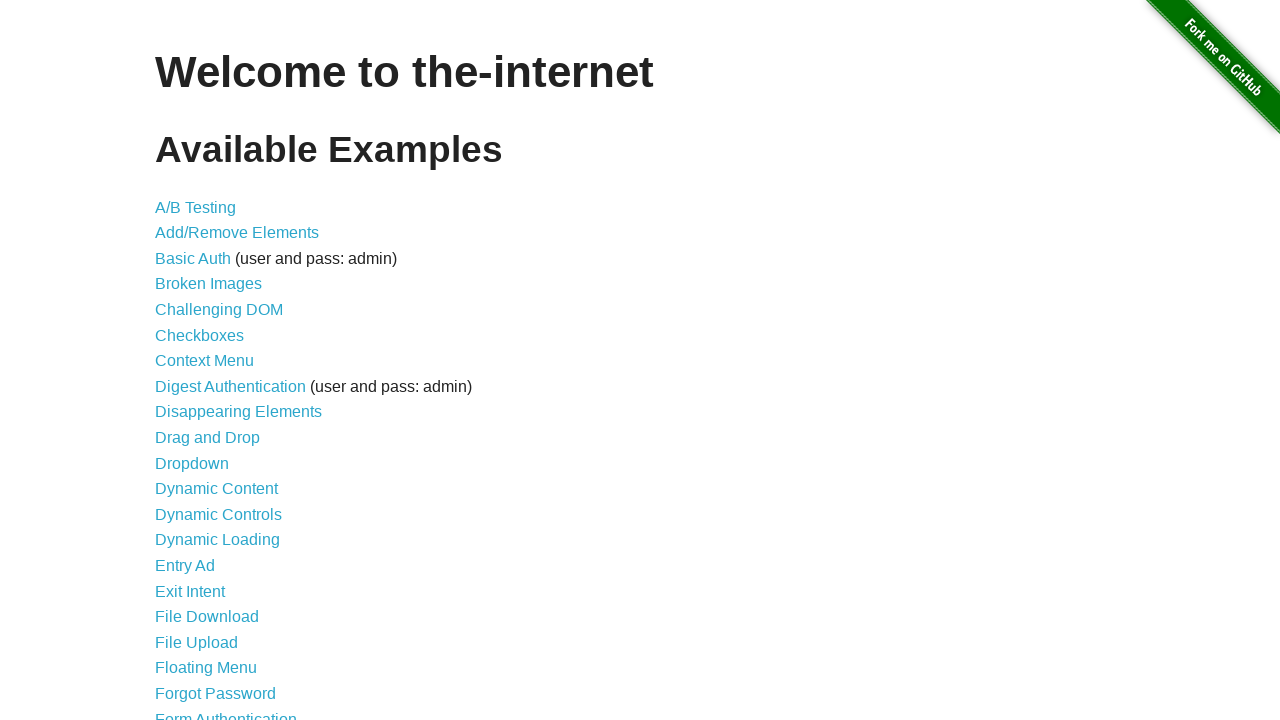

Clicked on Dynamic Loading link at (218, 540) on xpath=/html/body/div[2]/div/ul/li[14]/a
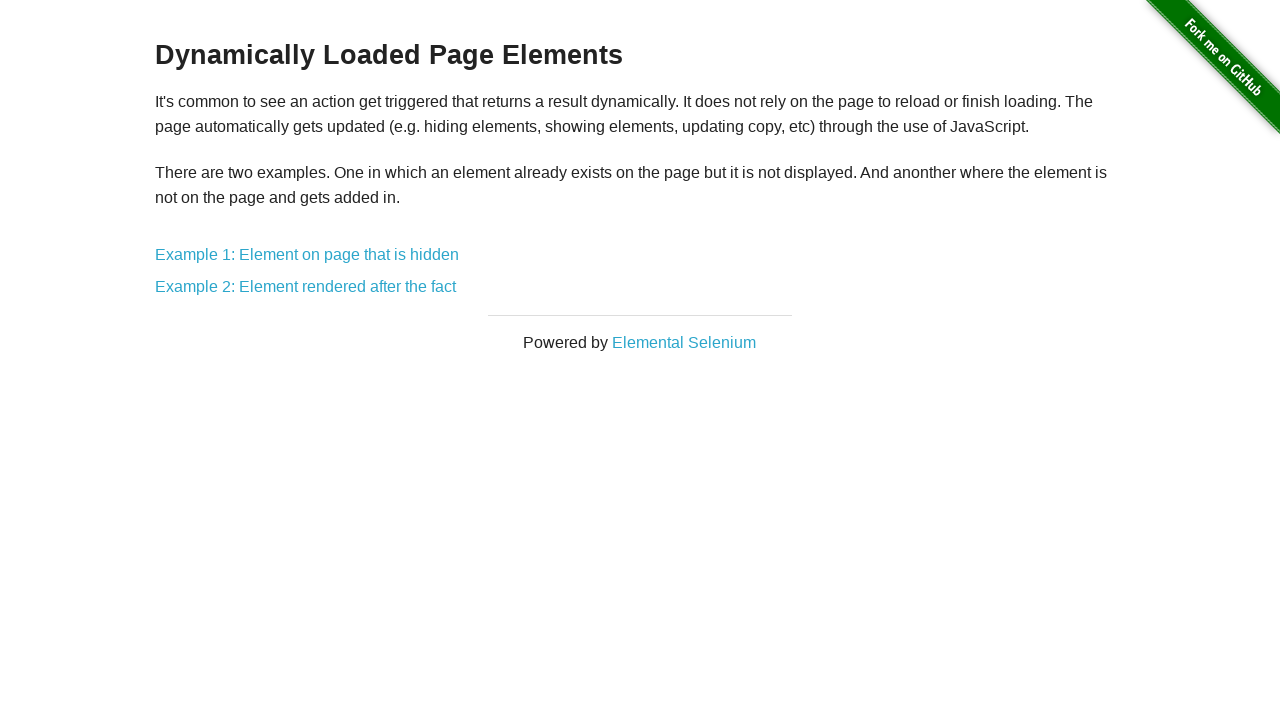

Clicked on Example 1 link at (307, 255) on xpath=/html/body/div[2]/div/div/a[1]
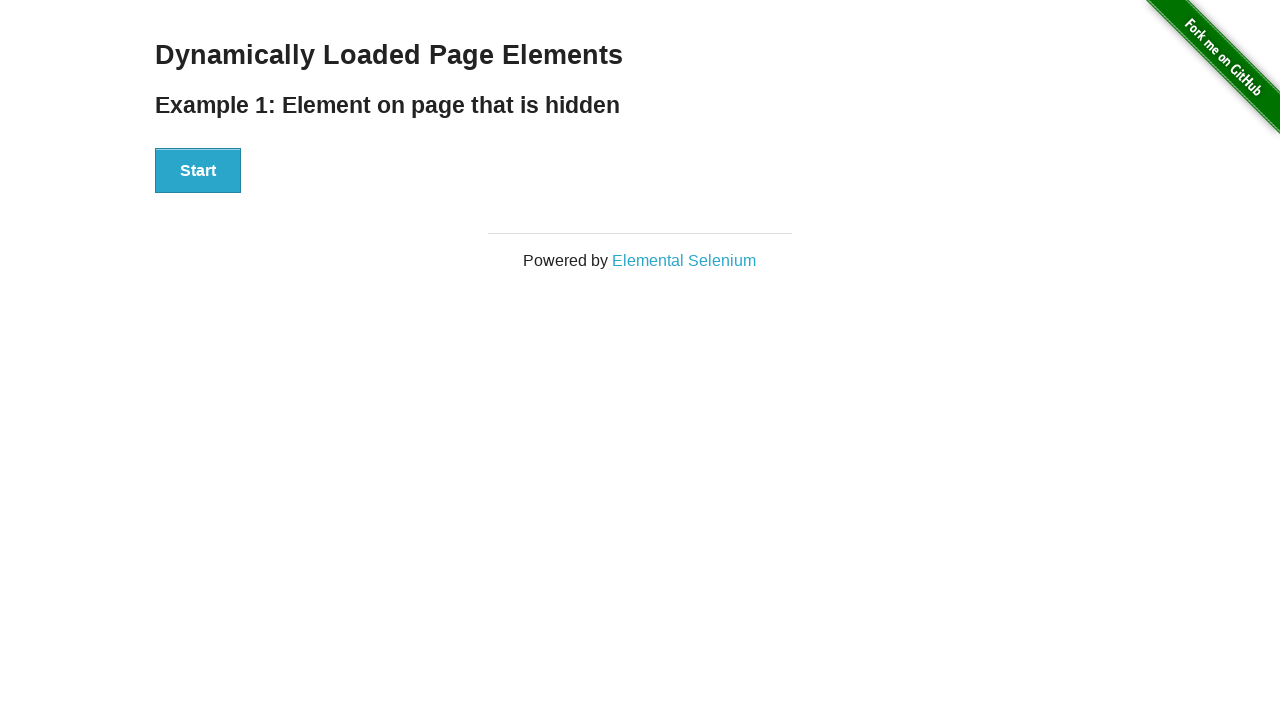

Clicked Start button to trigger dynamic loading at (198, 171) on xpath=/html/body/div[2]/div/div/div[1]/button
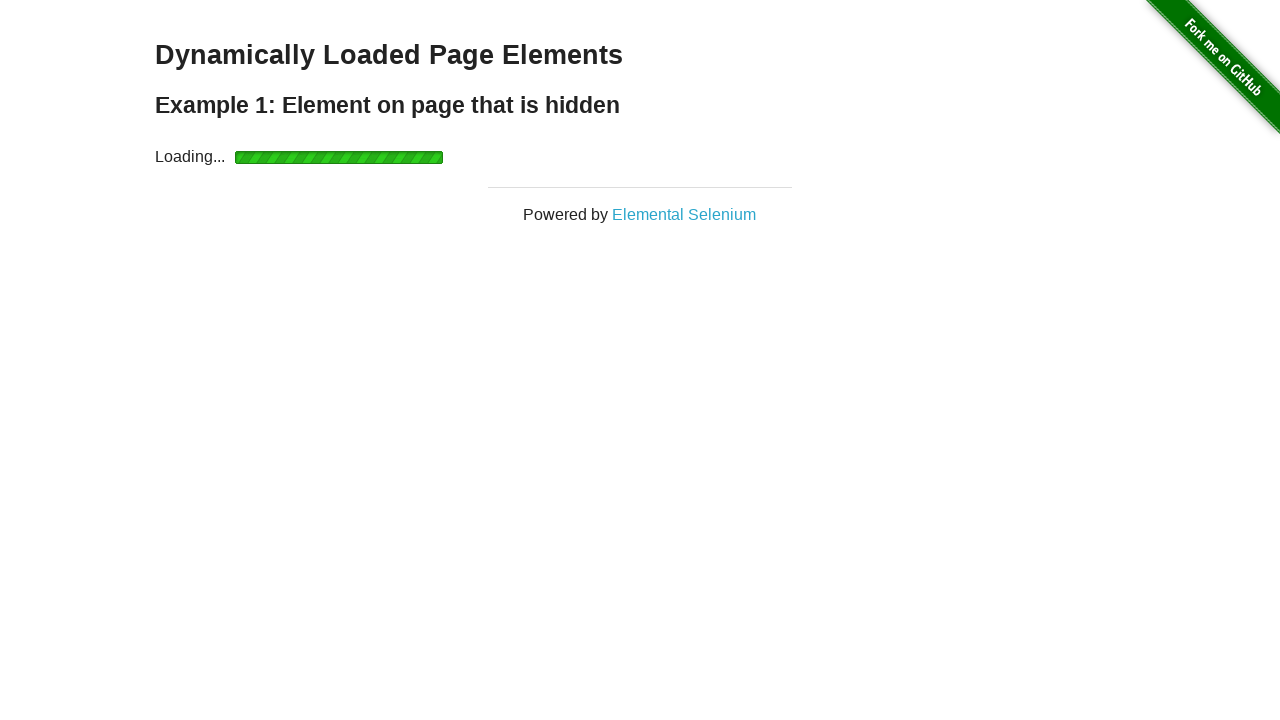

Waited 6 seconds for dynamic content to load
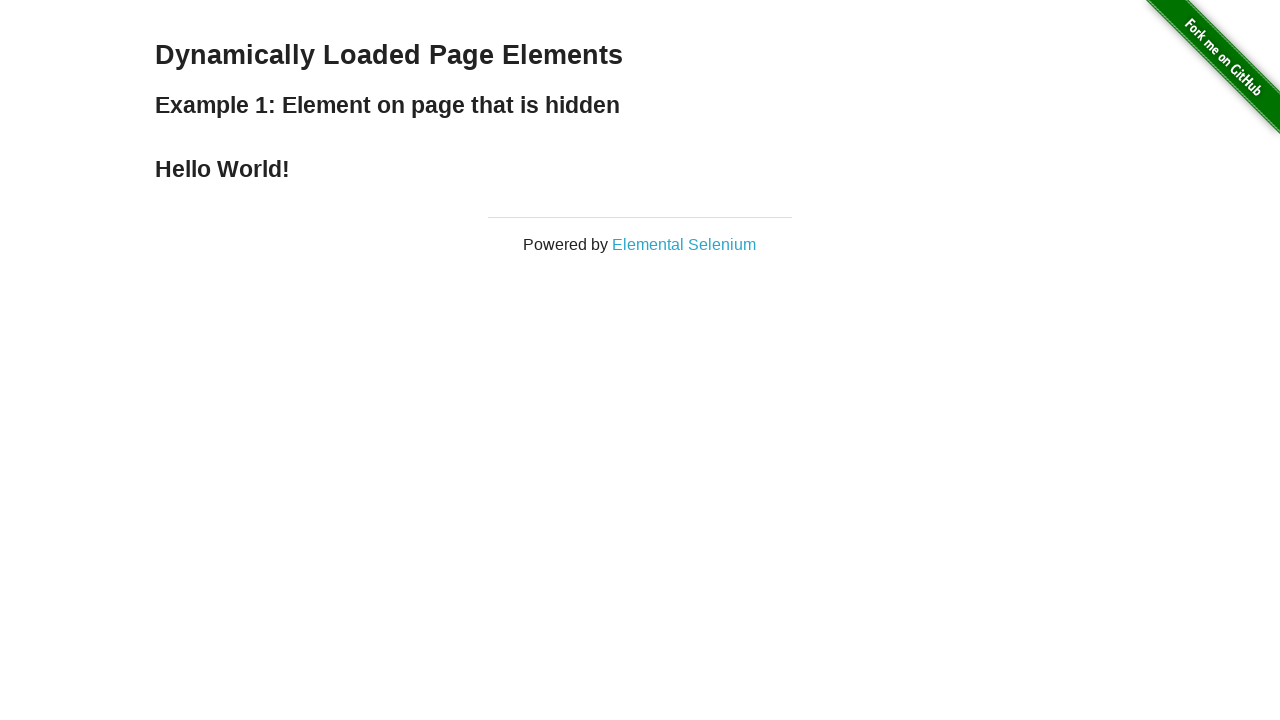

Navigated back once
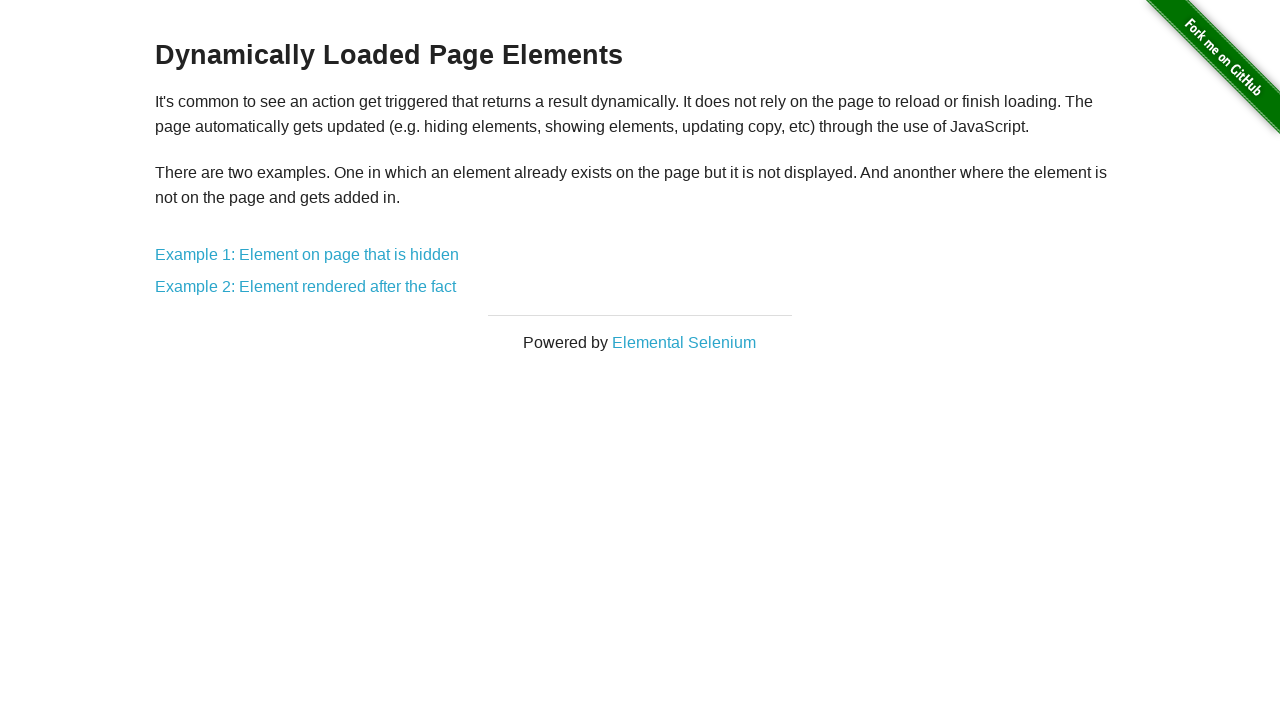

Navigated back to starting page
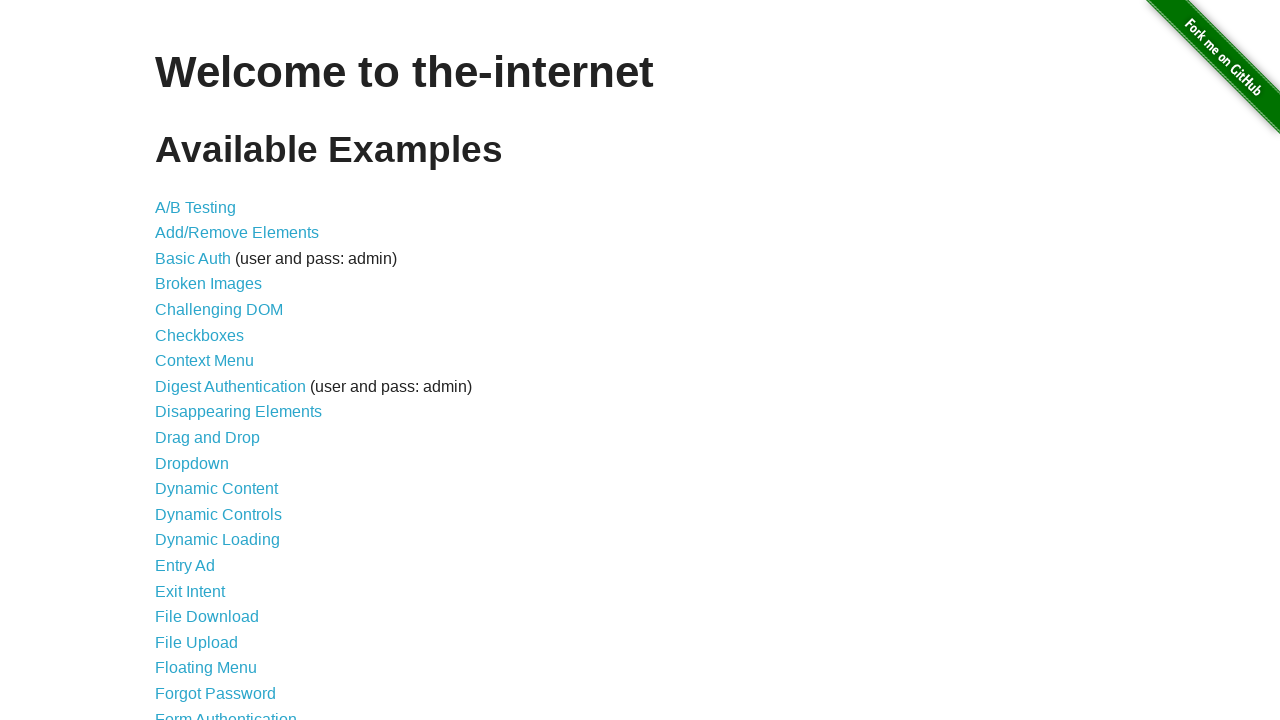

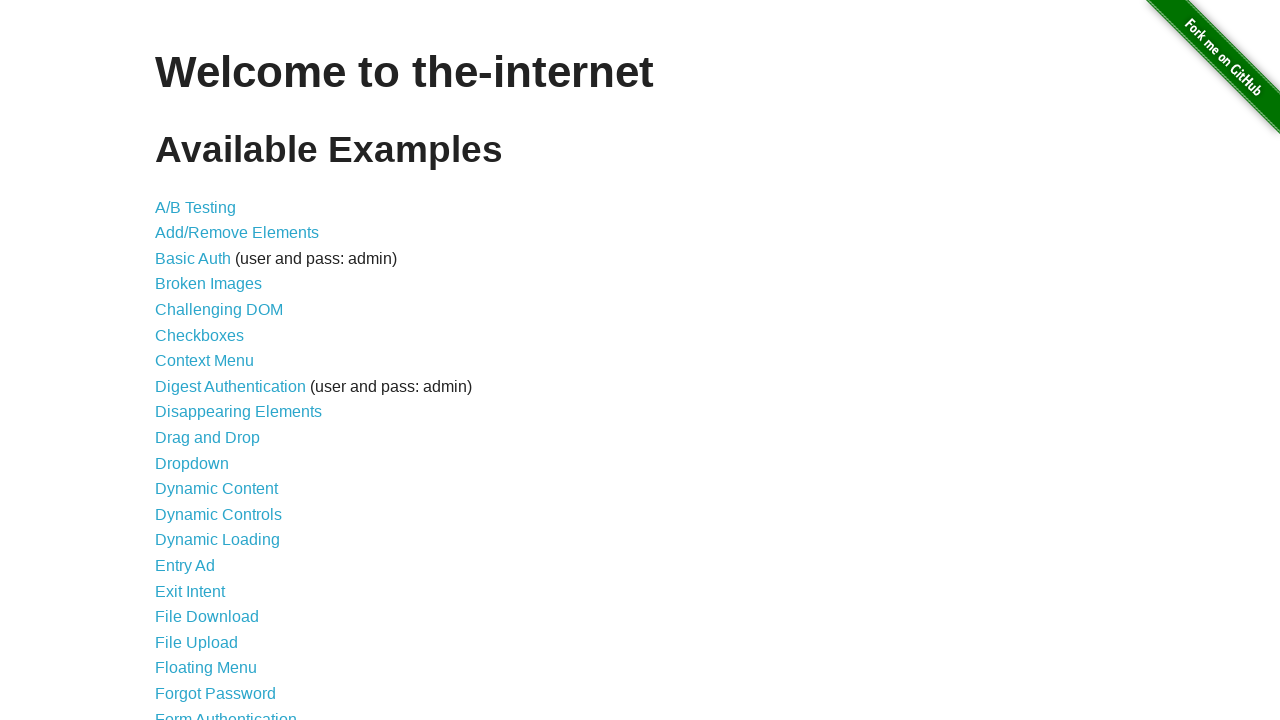